Tests jQuery UI Accordion widget interaction by navigating to the Accordion demo page and clicking on accordion sections

Starting URL: https://jqueryui.com/

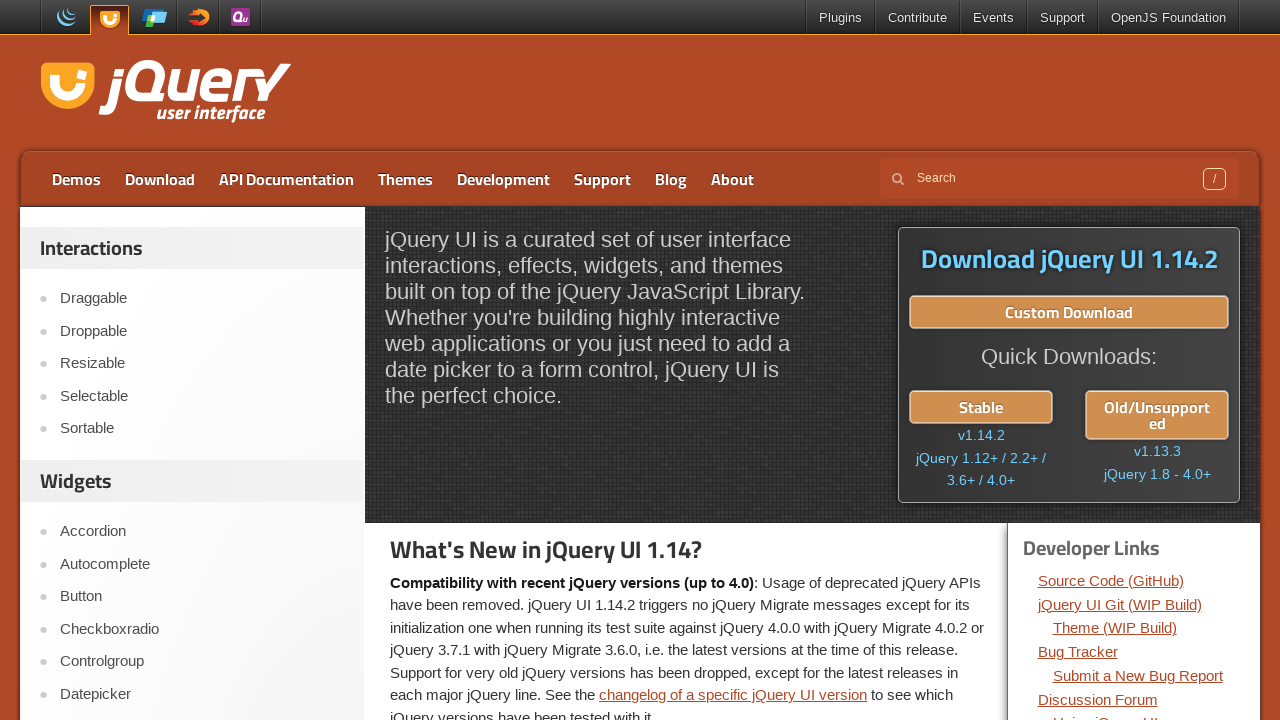

Clicked on Accordion link to navigate to the demo page at (202, 532) on text=Accordion
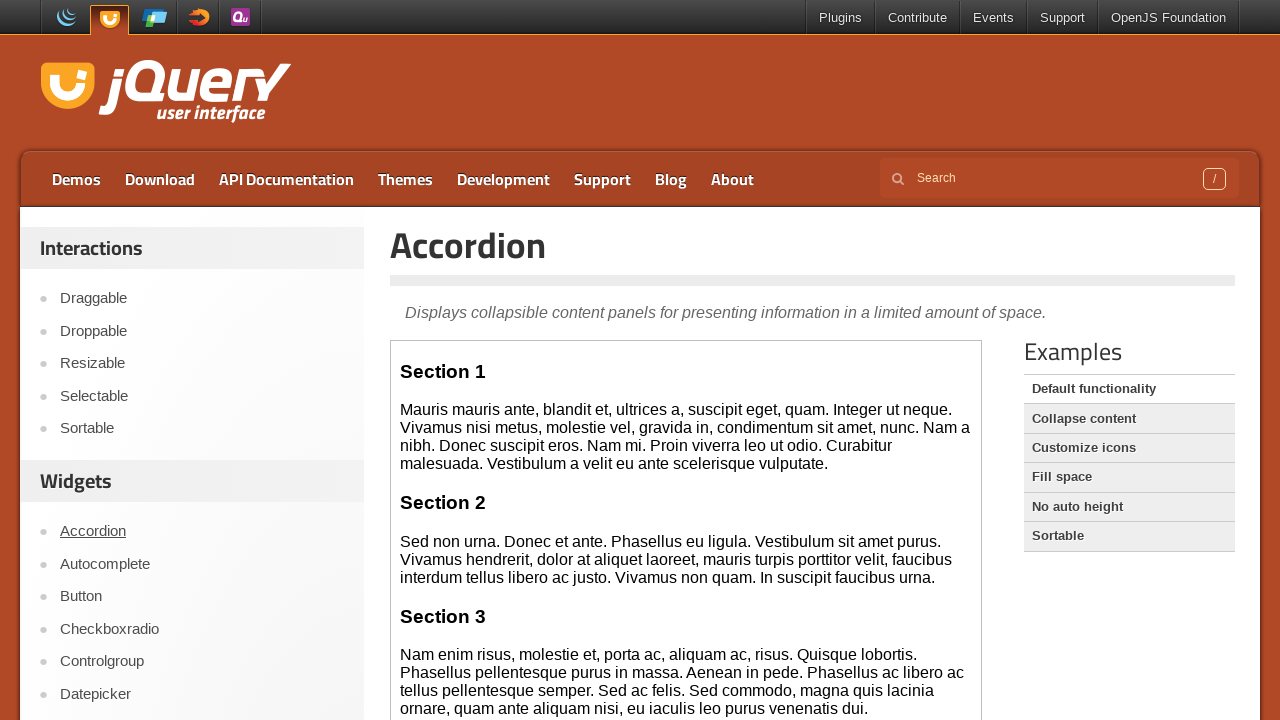

Demo frame loaded
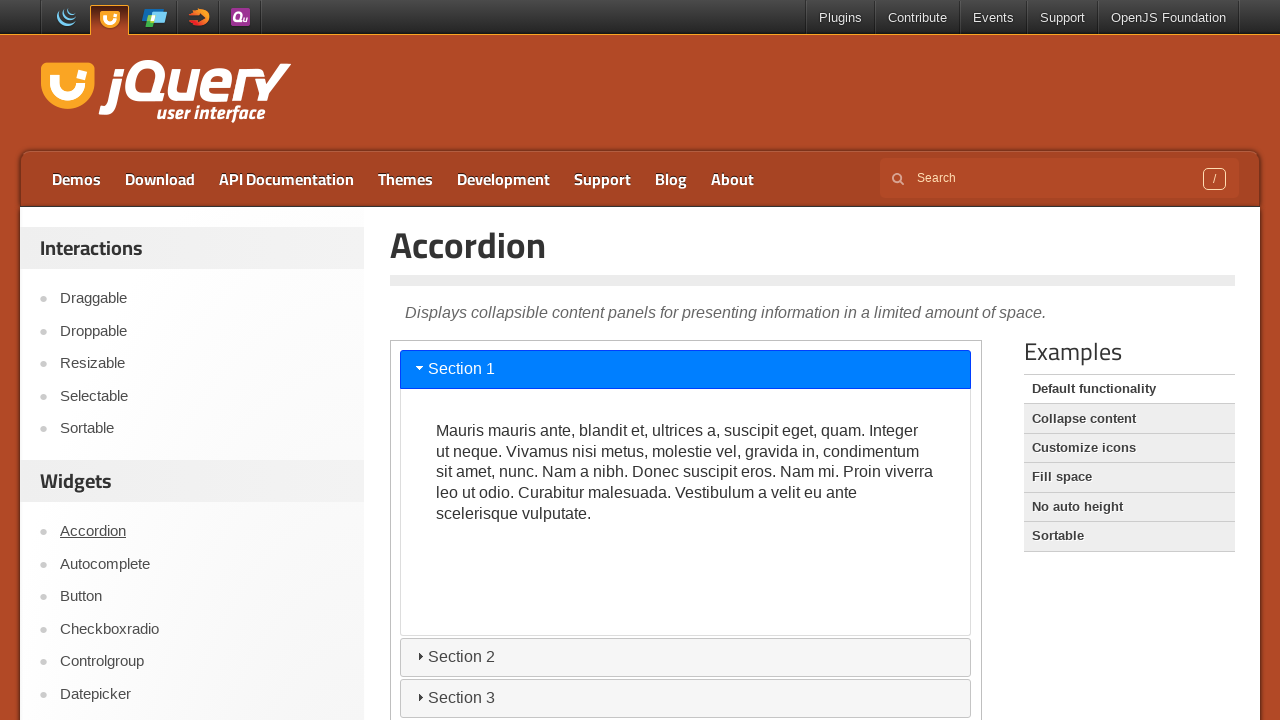

Switched to demo iframe
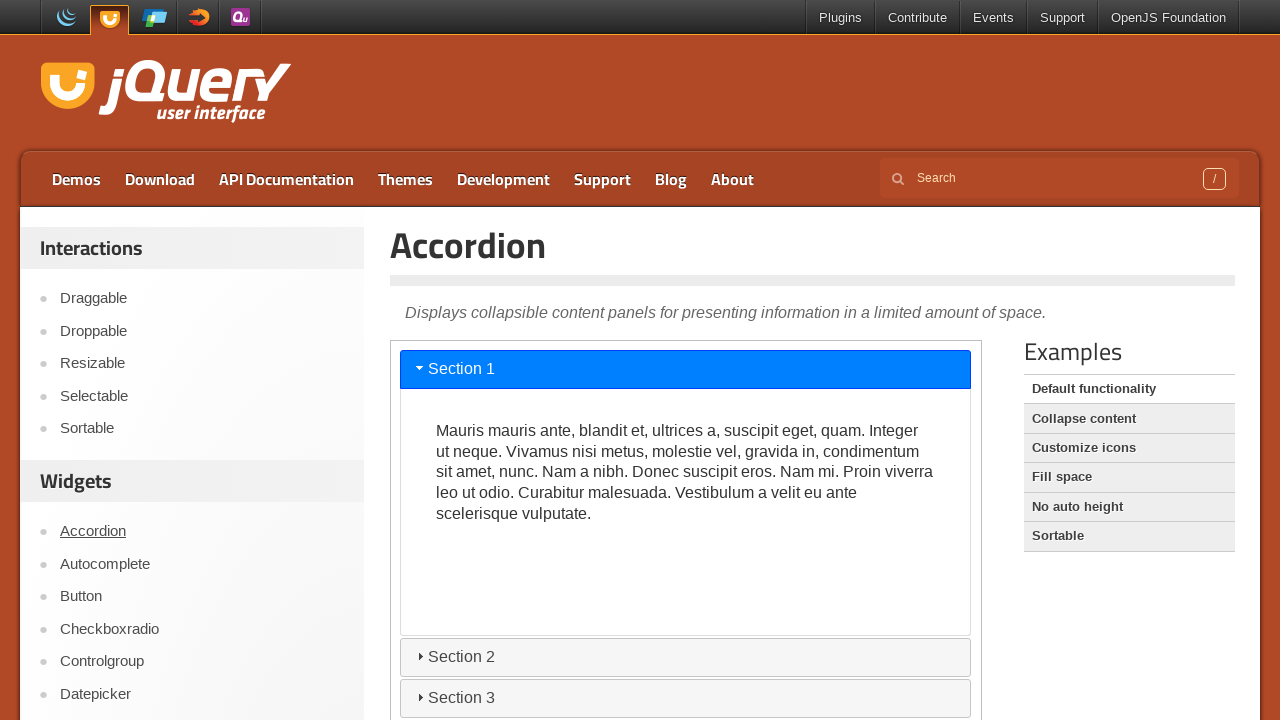

Clicked on the third accordion section header at (686, 657) on iframe.demo-frame >> internal:control=enter-frame >> #ui-id-3
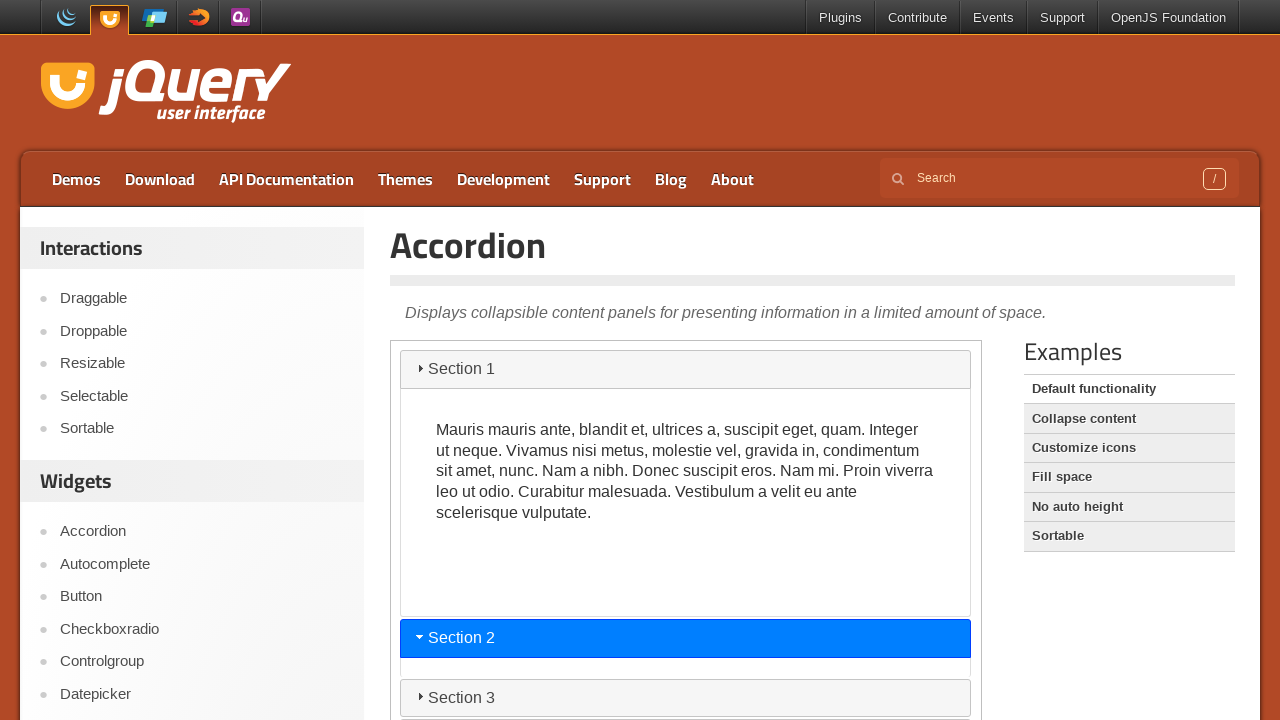

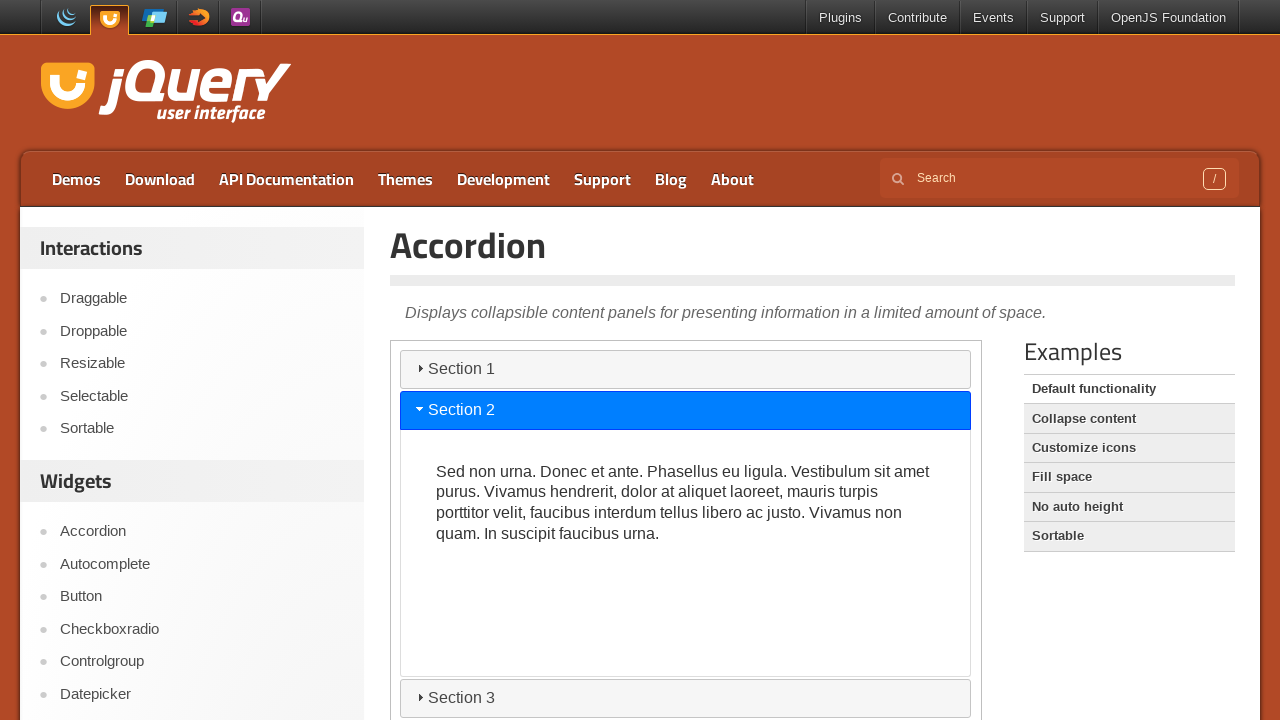